Tests hover functionality on three images, verifying only the hovered image shows its caption, then clicks the link on the third image

Starting URL: https://the-internet.herokuapp.com/hovers

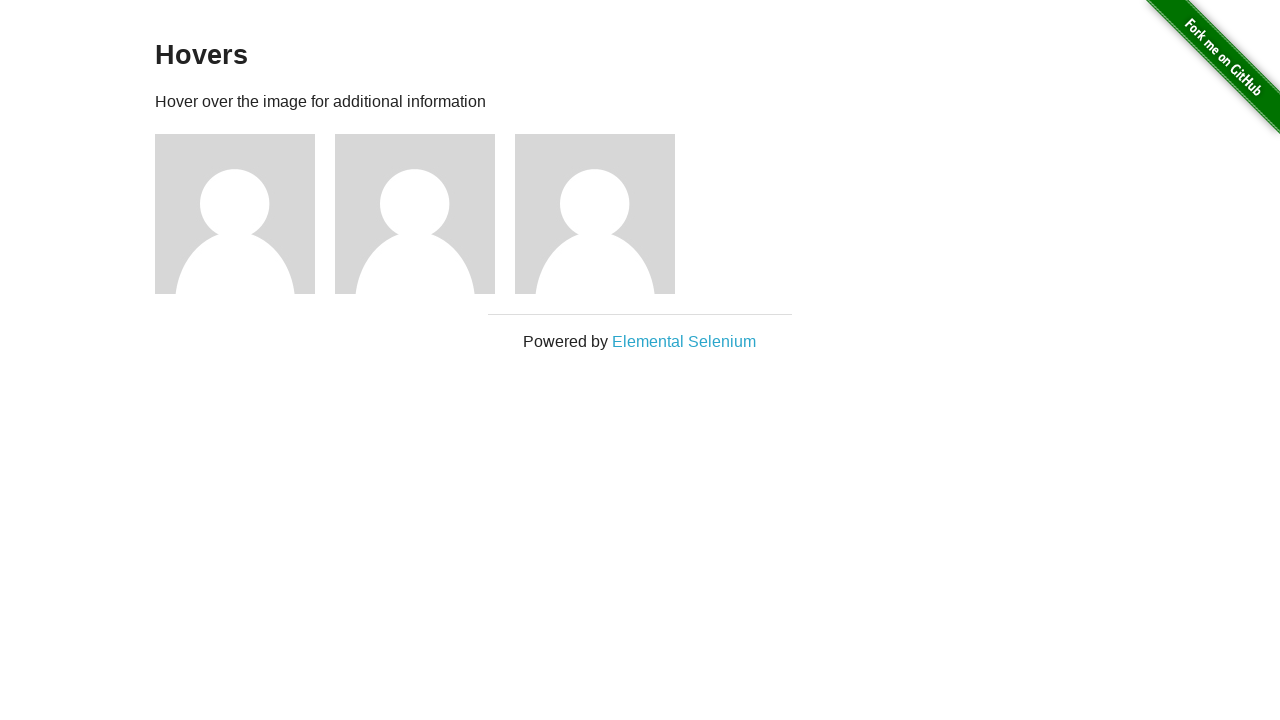

Located first figure element
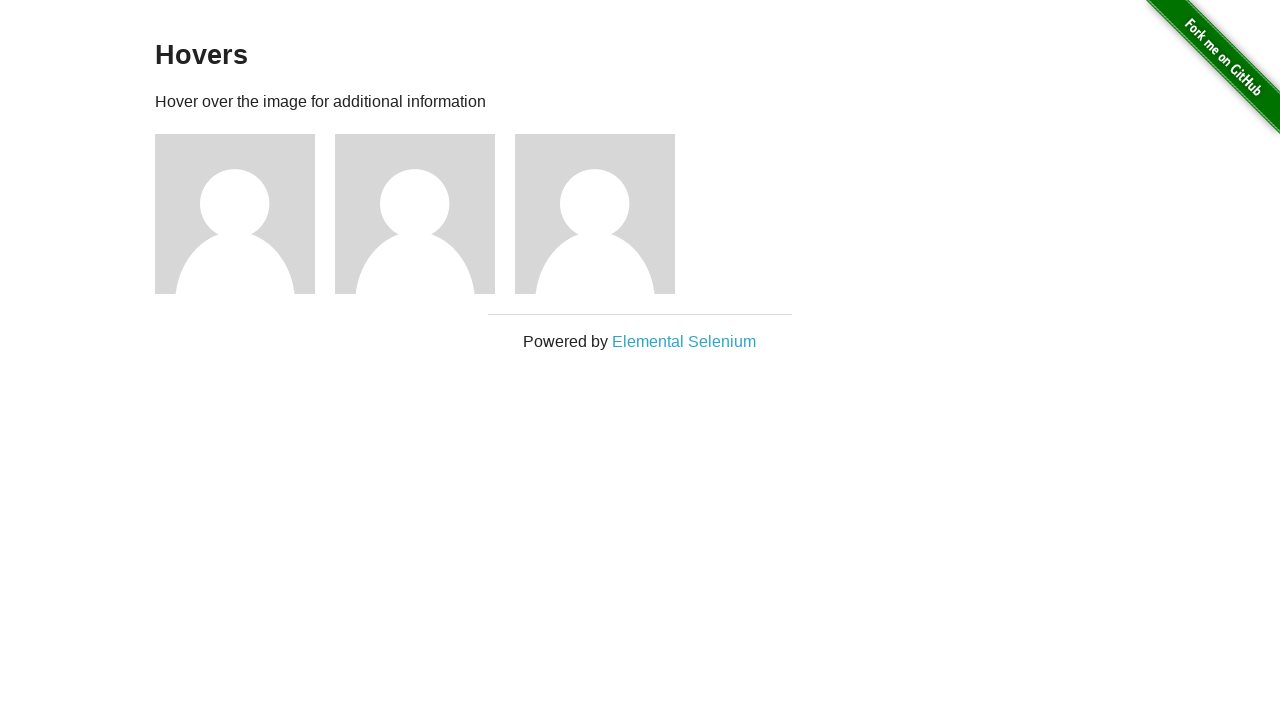

Located second figure element
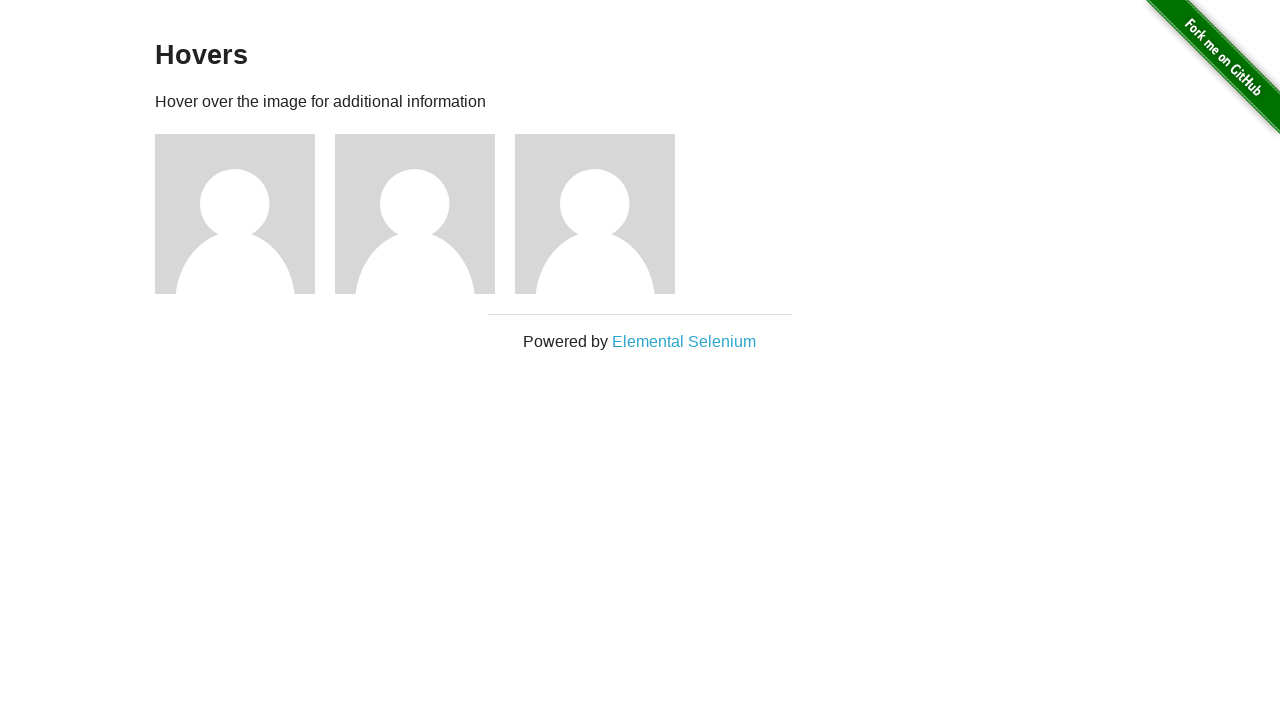

Located third figure element
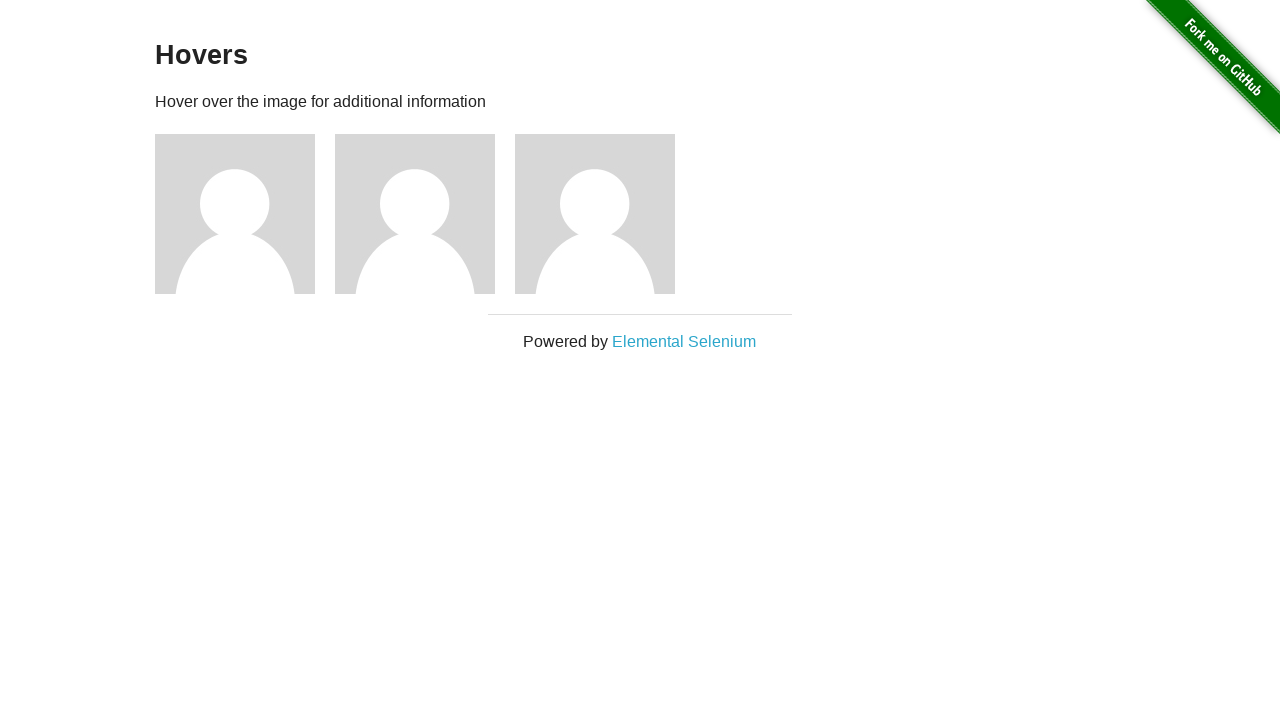

Located caption element for first image
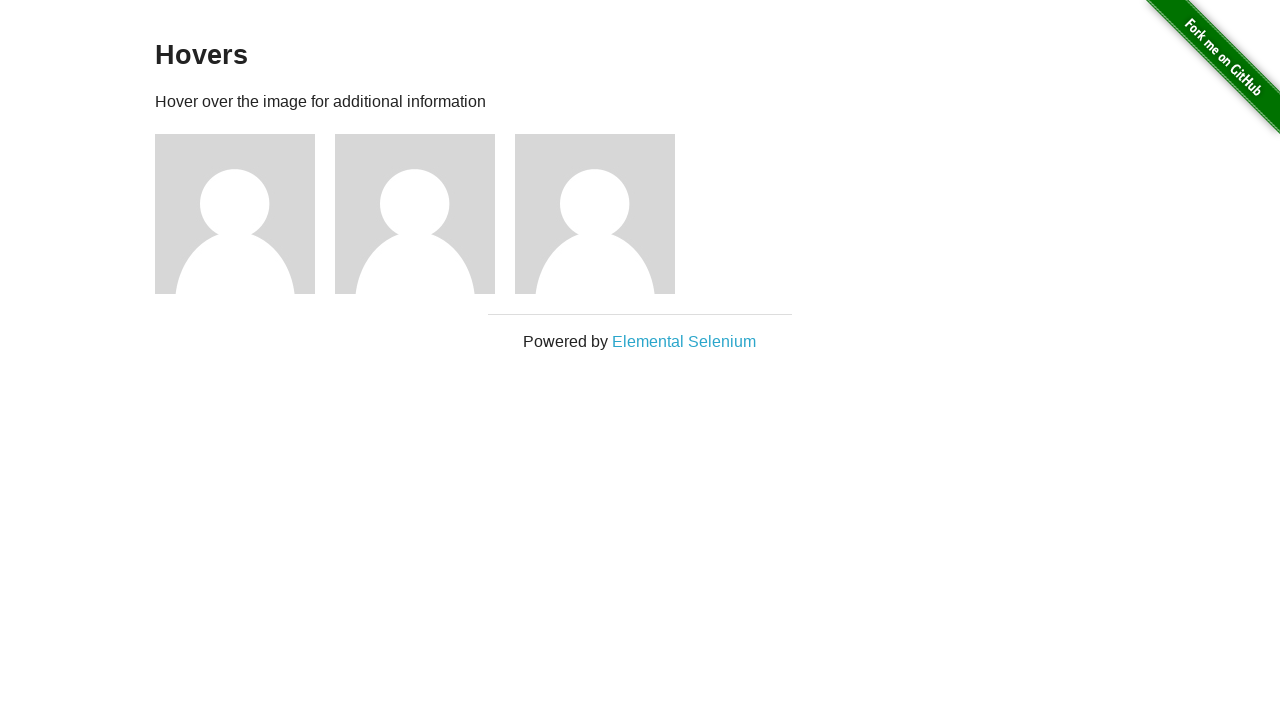

Located caption element for second image
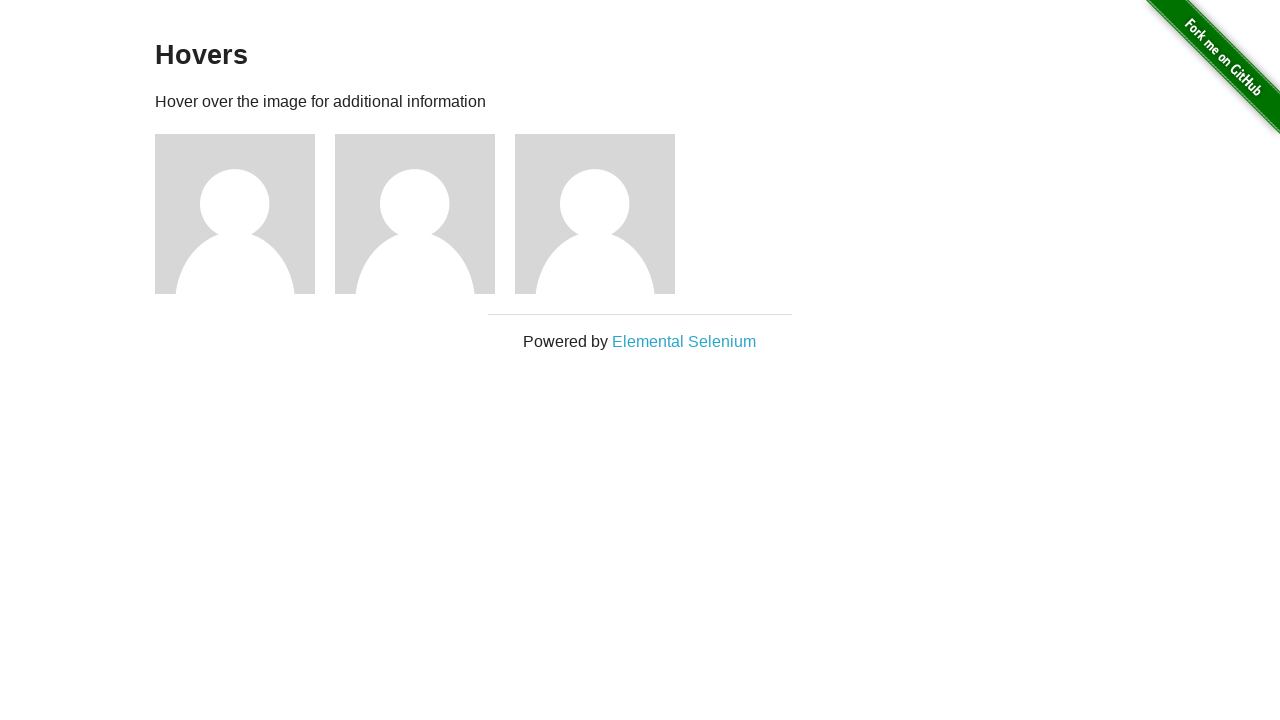

Located caption element for third image
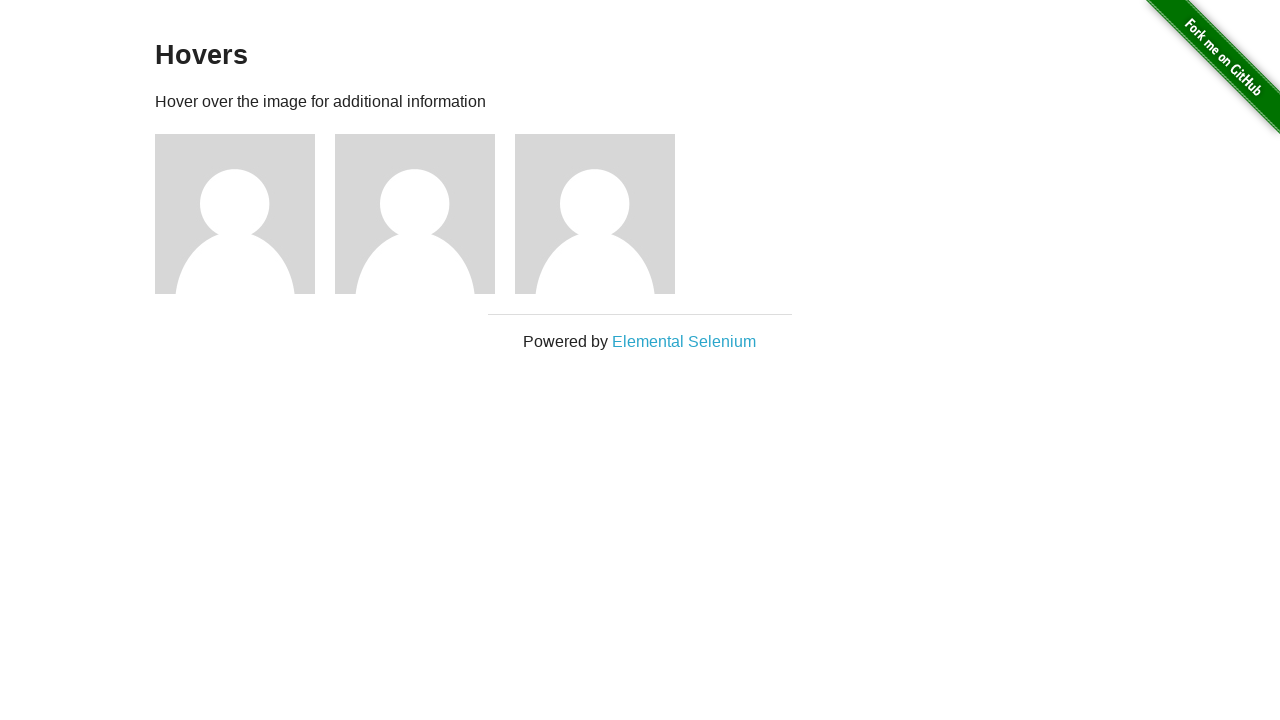

Hovered over first image to display its caption at (245, 214) on div.figure >> nth=0
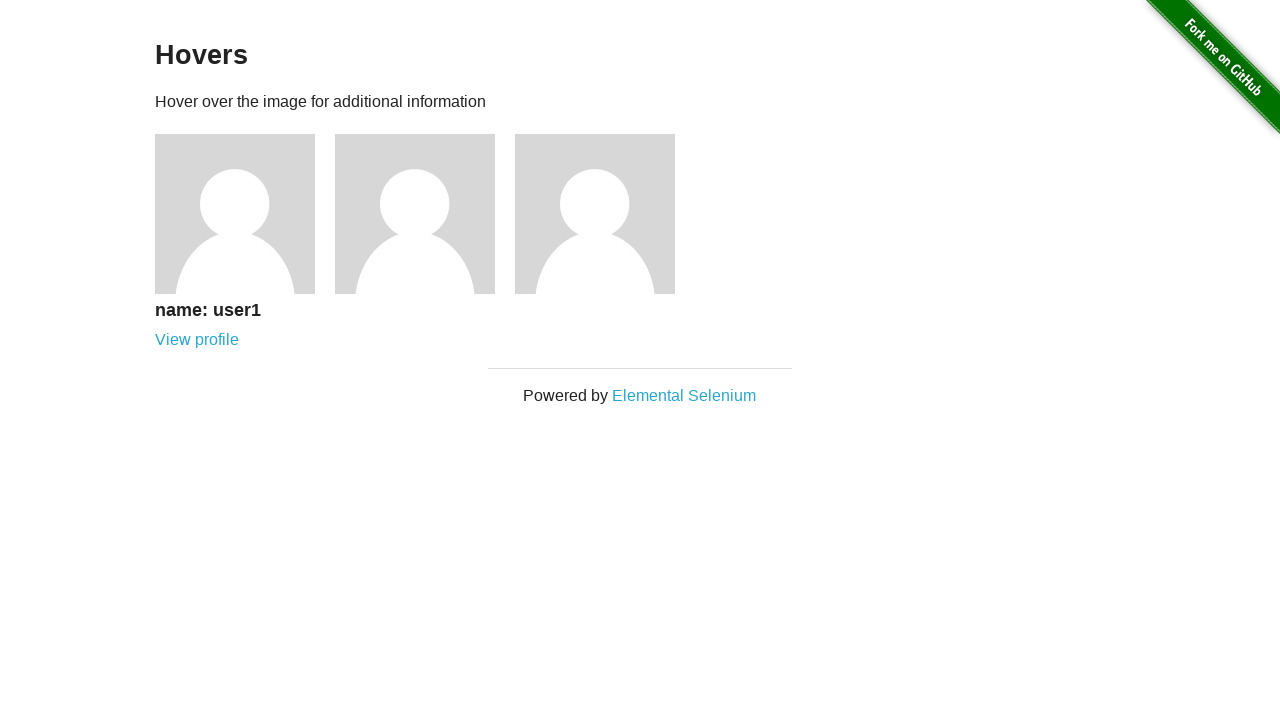

First image caption is now visible
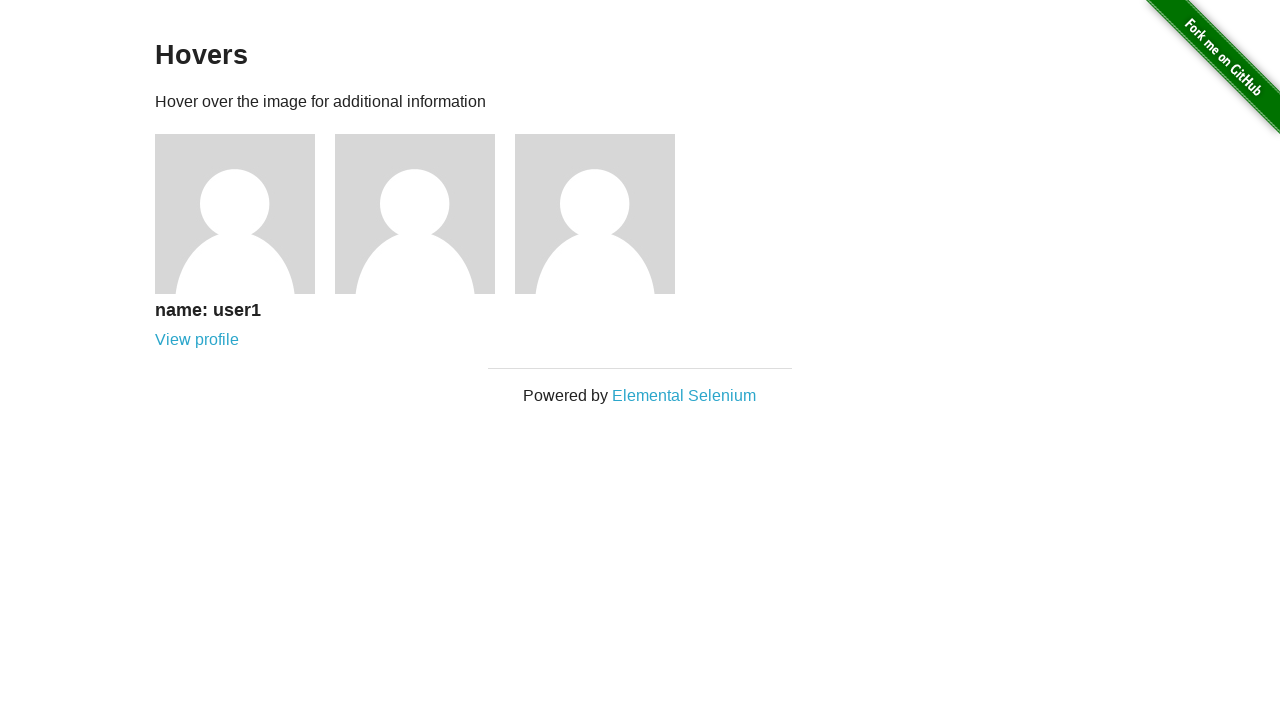

Hovered over second image to display its caption at (425, 214) on div.figure >> nth=1
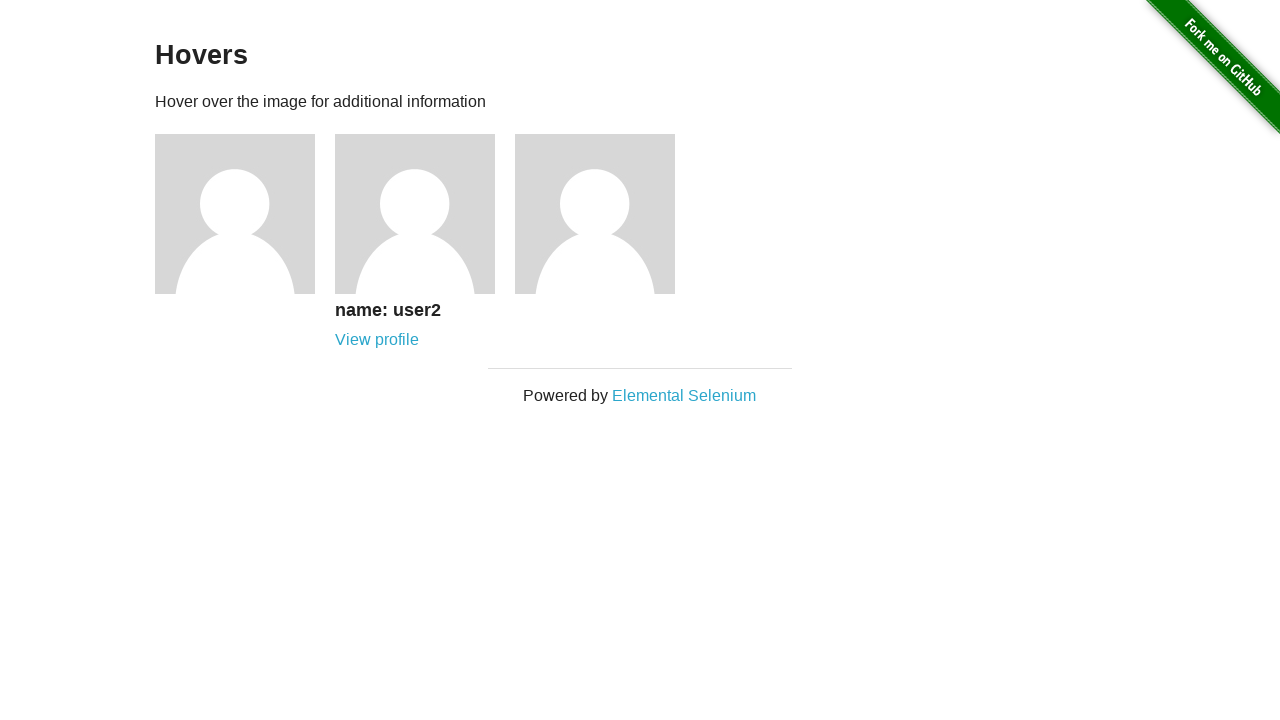

Second image caption is now visible
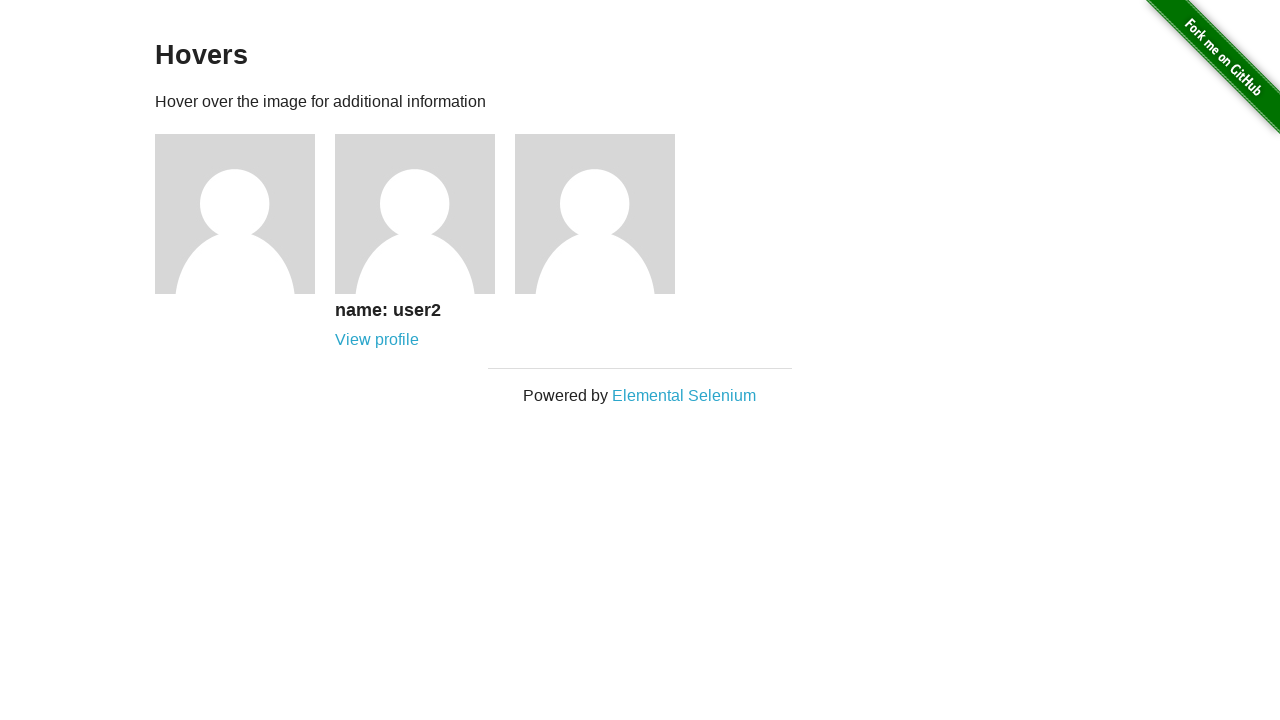

Hovered over third image to display its caption at (605, 214) on div.figure >> nth=2
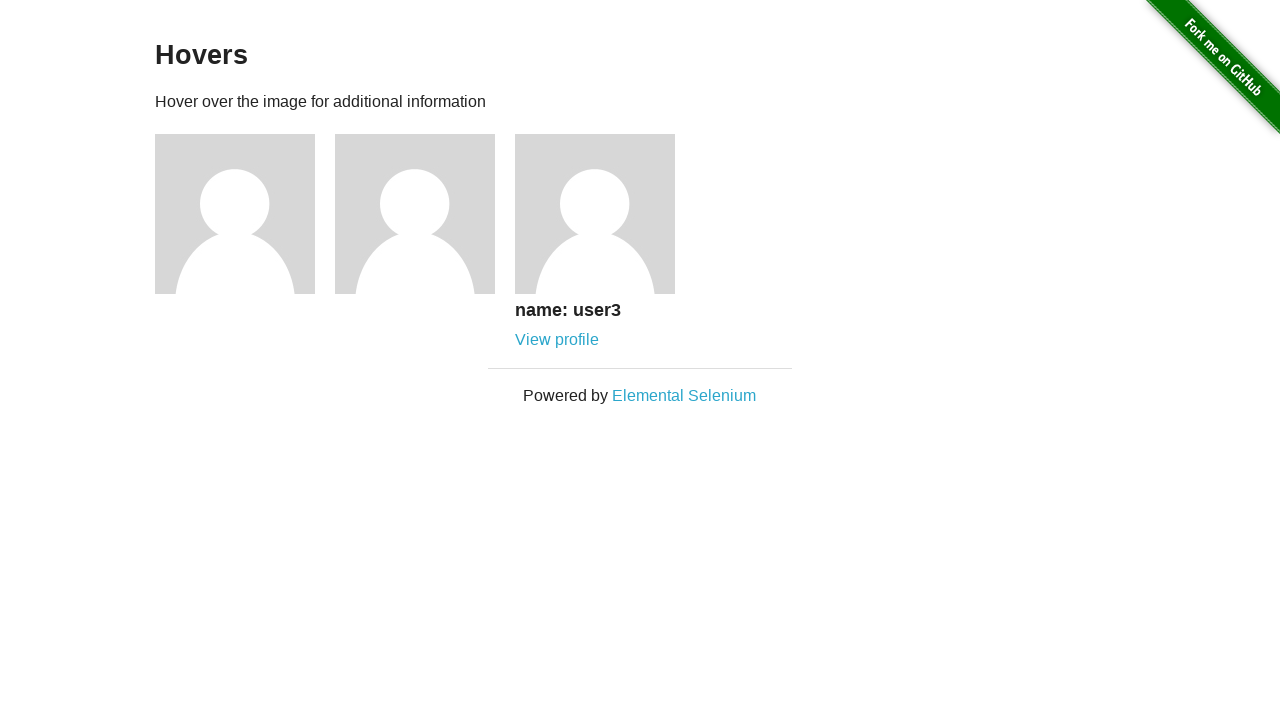

Third image caption is now visible
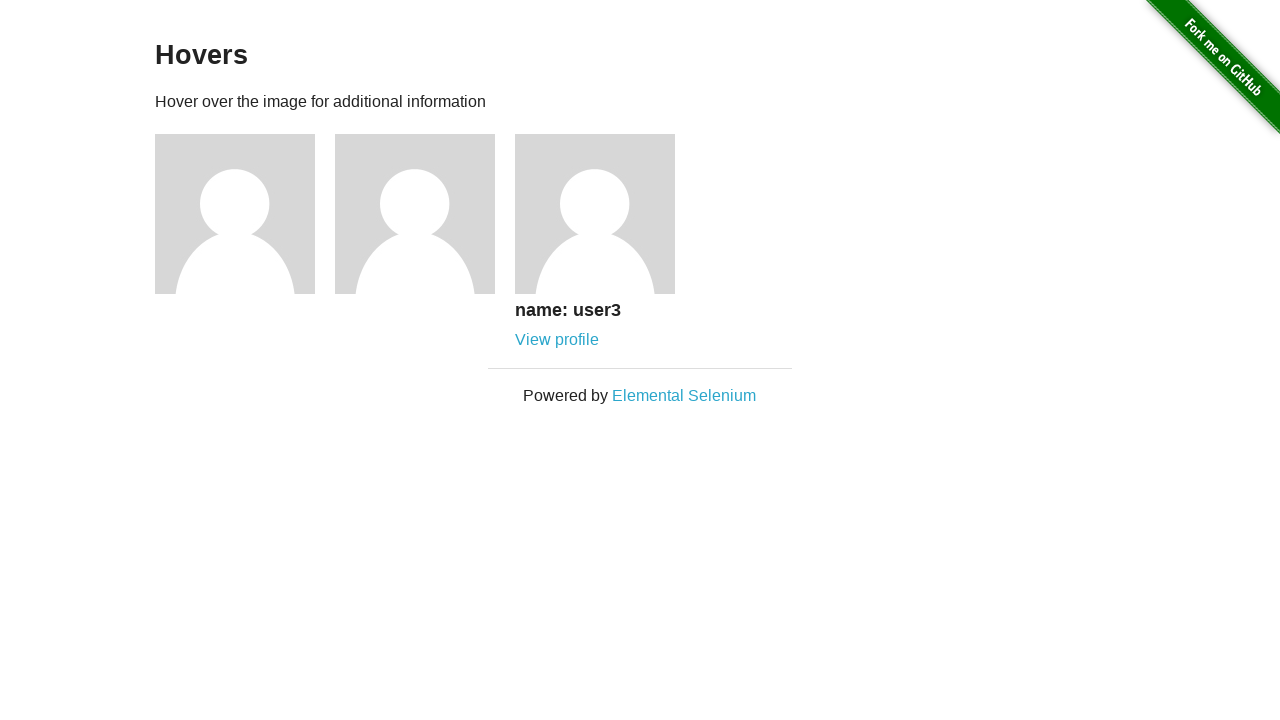

Clicked link in third image caption at (557, 340) on div.figure >> nth=2 >> .figcaption >> internal:role=link
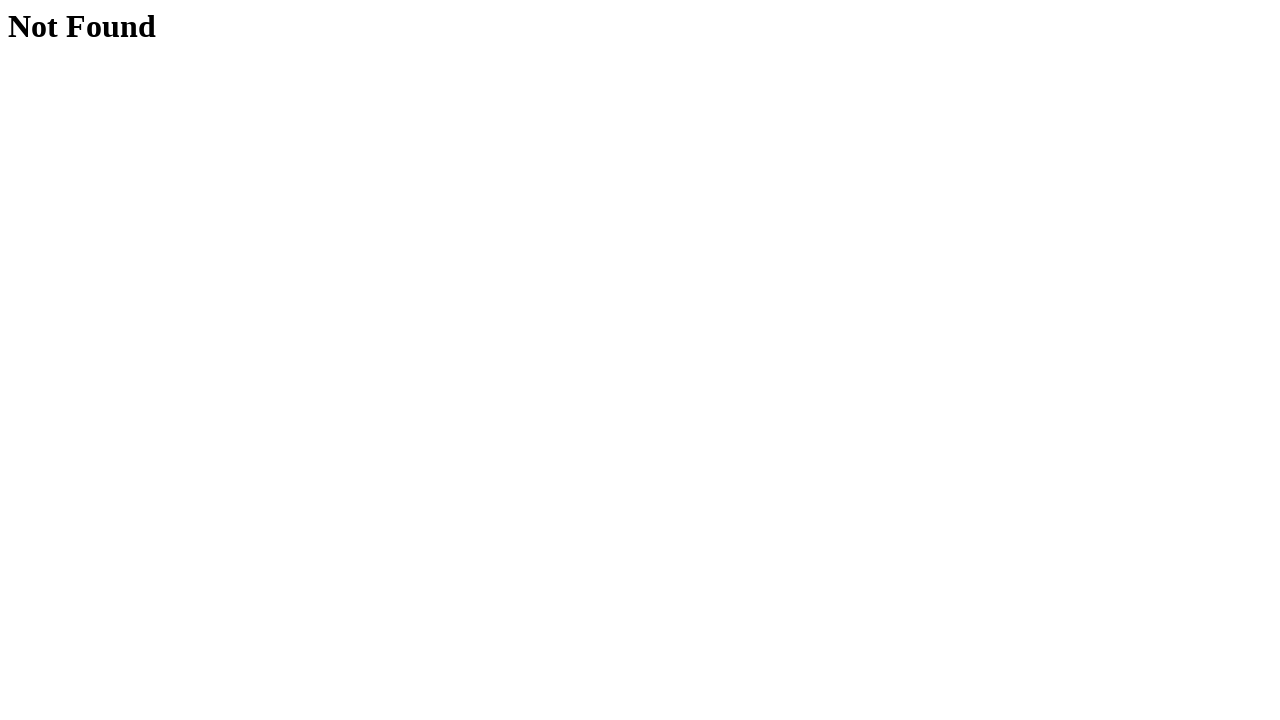

Successfully navigated to user 3 profile page
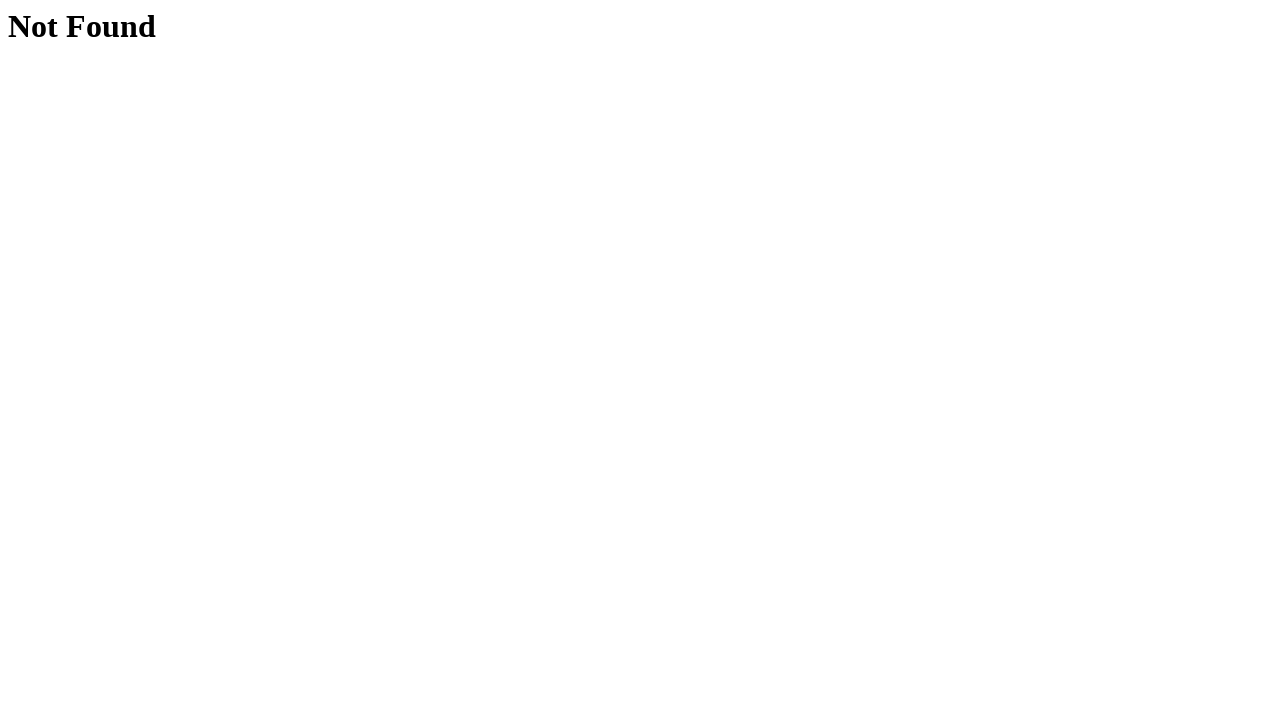

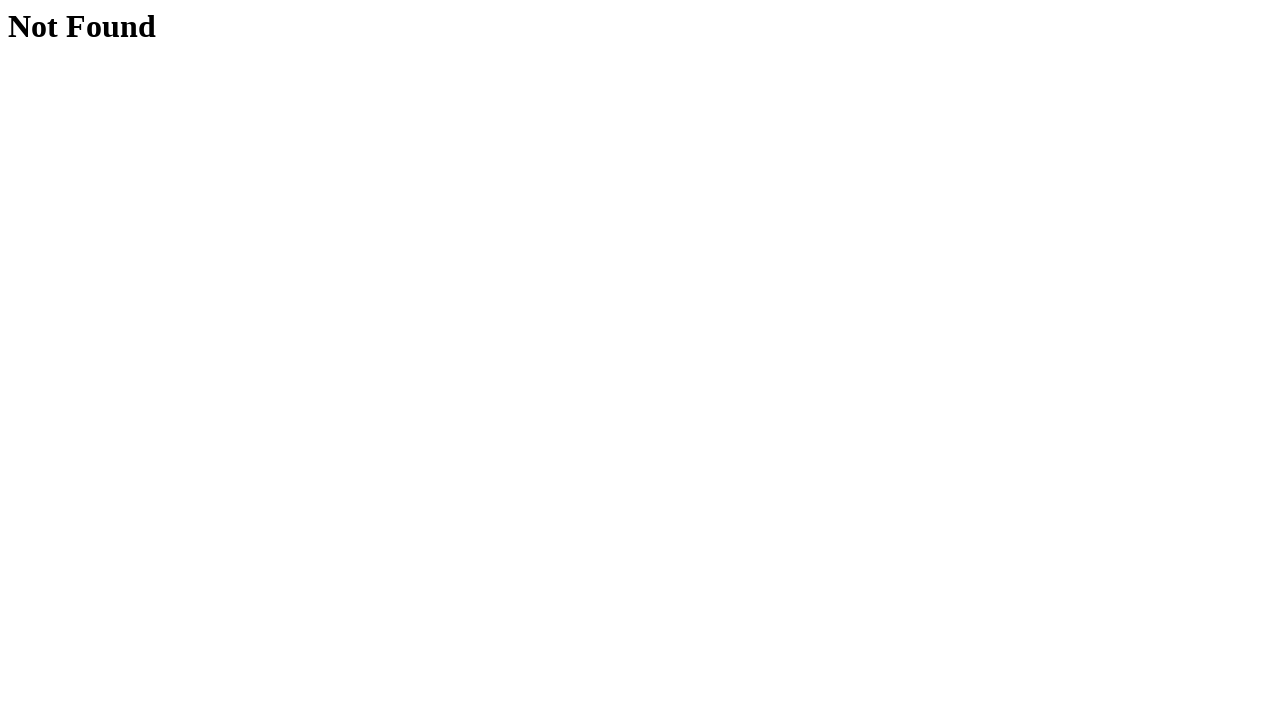